Tests keyboard events by typing text into a textarea and pressing Enter

Starting URL: https://play1.automationcamp.ir/keyboard_events.html

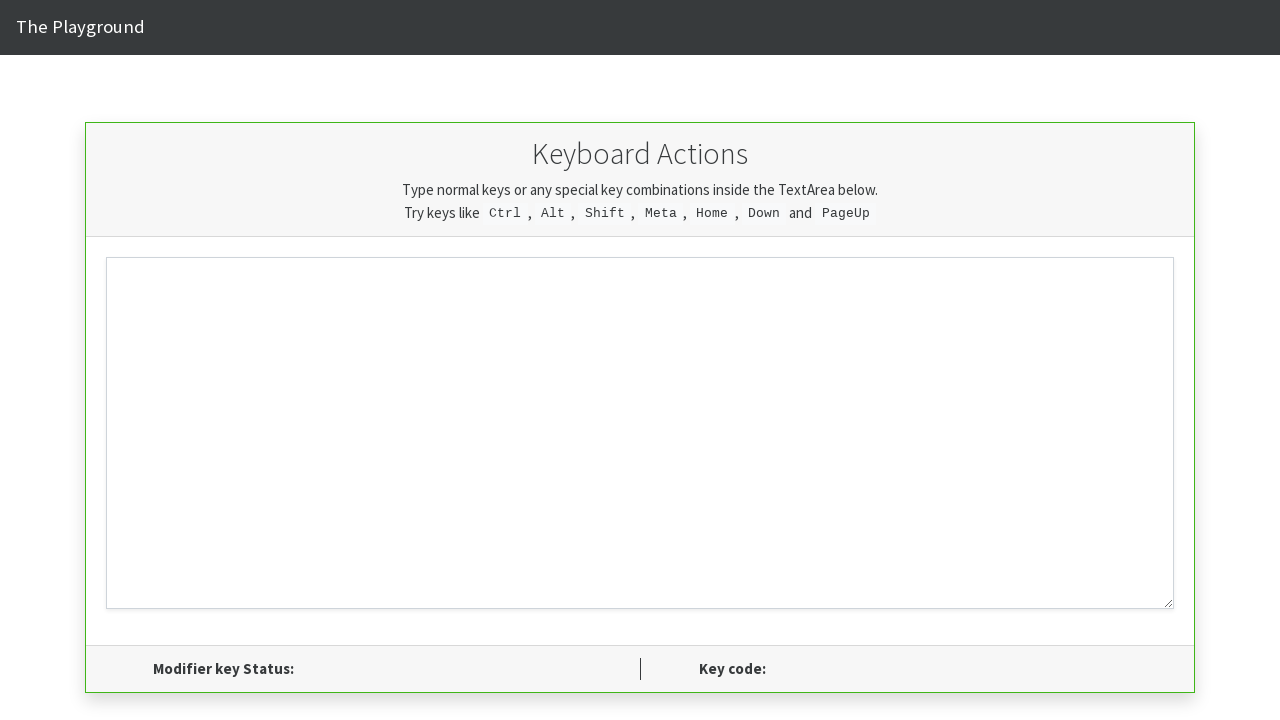

Typed 'hello' into the textarea on #area
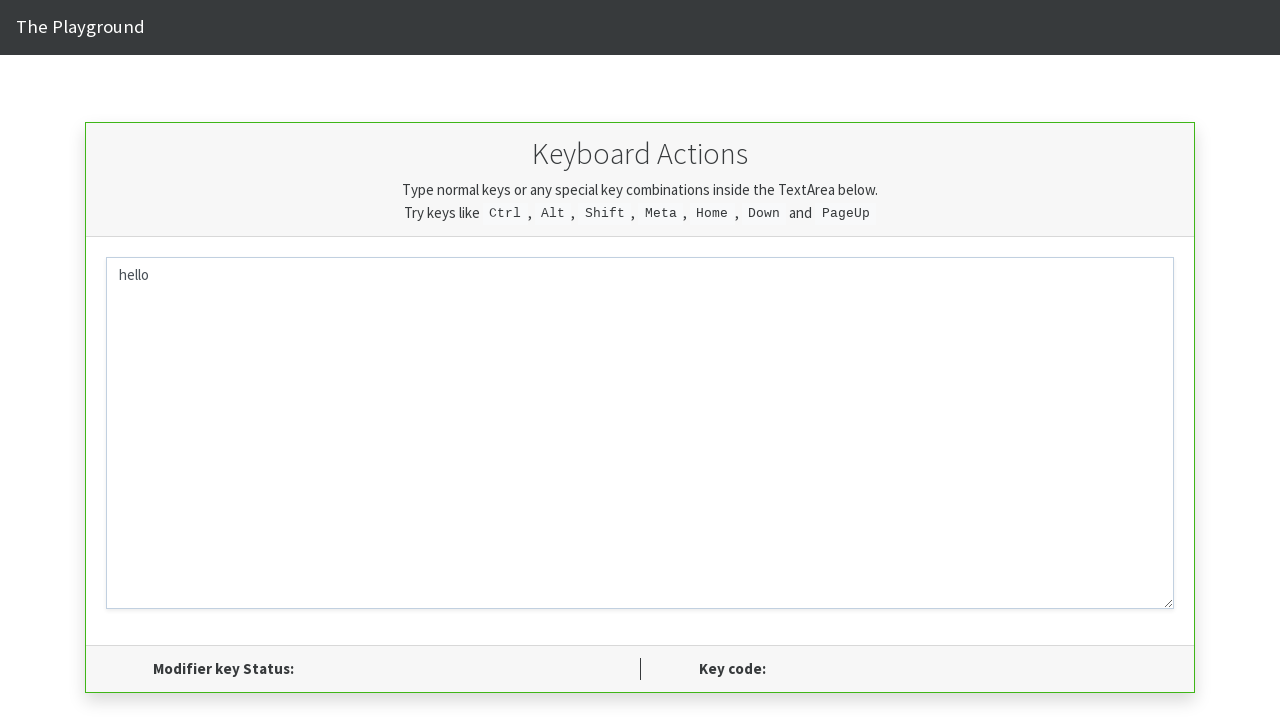

Pressed Enter key in the textarea on #area
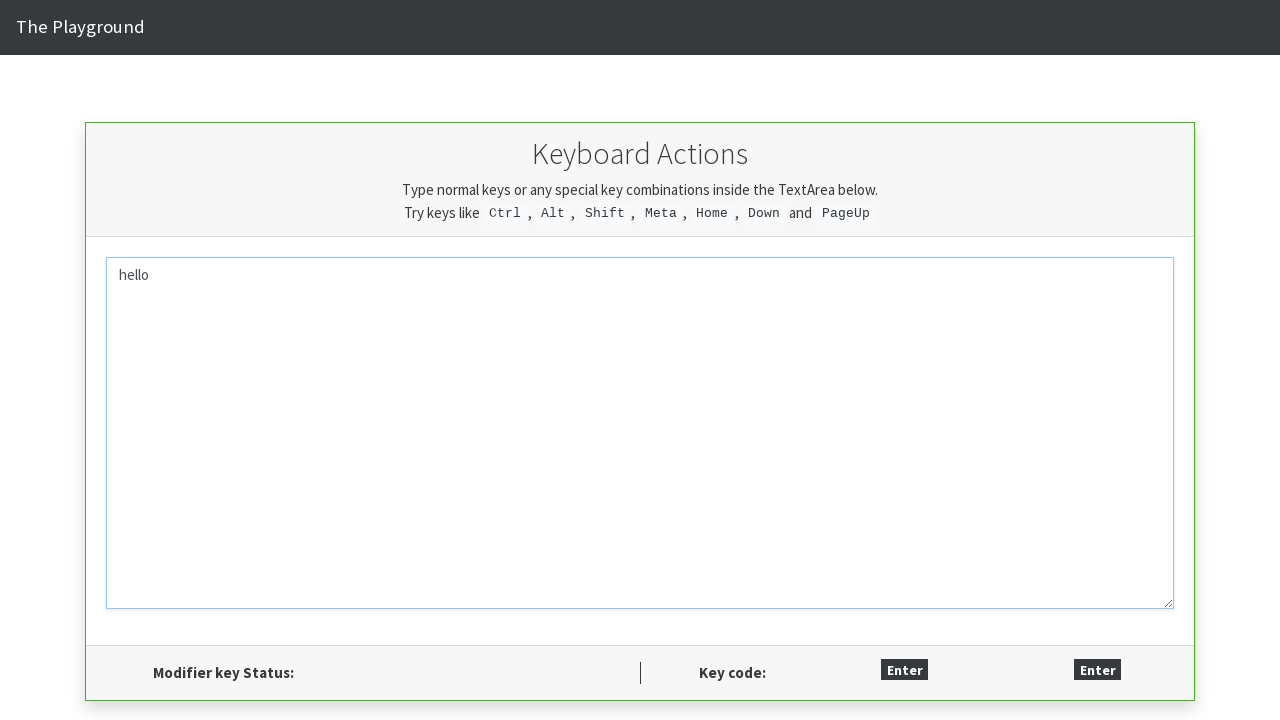

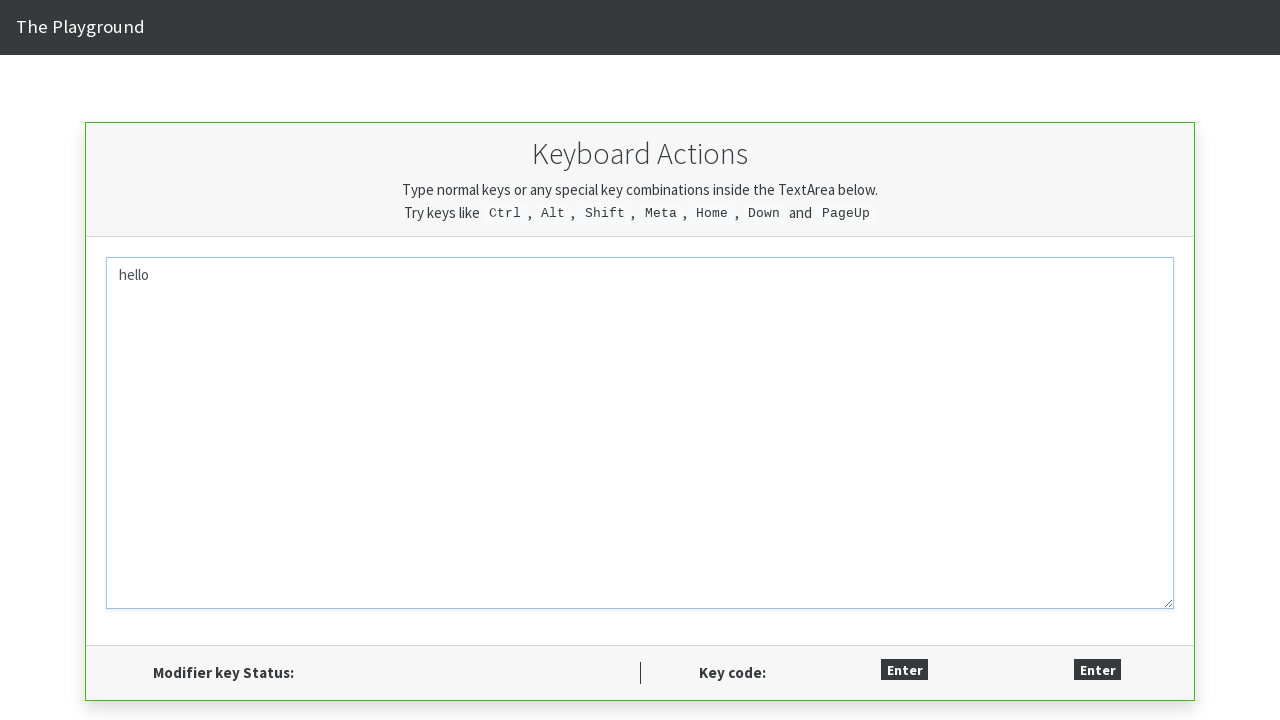